Tests page redirection by clicking a redirect button and verifying the URL changes

Starting URL: https://the-internet.herokuapp.com/redirector

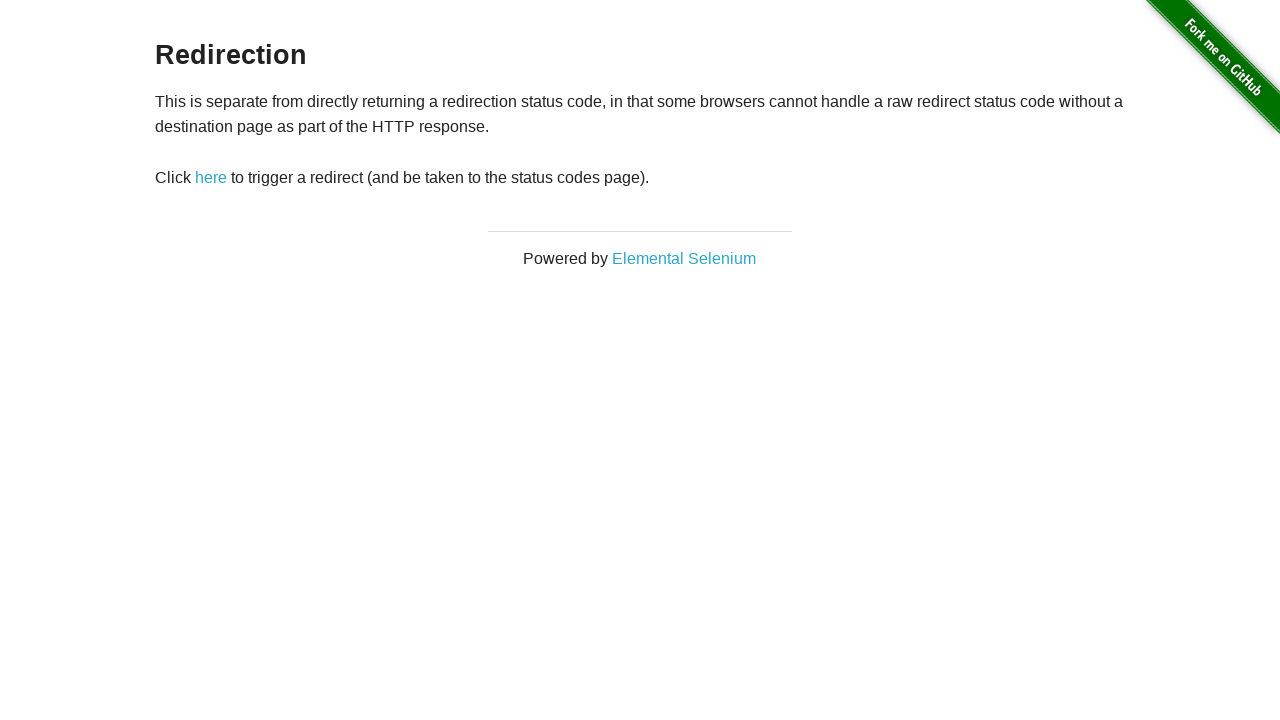

Clicked redirect button at (211, 178) on xpath=//*[@id="redirect"]
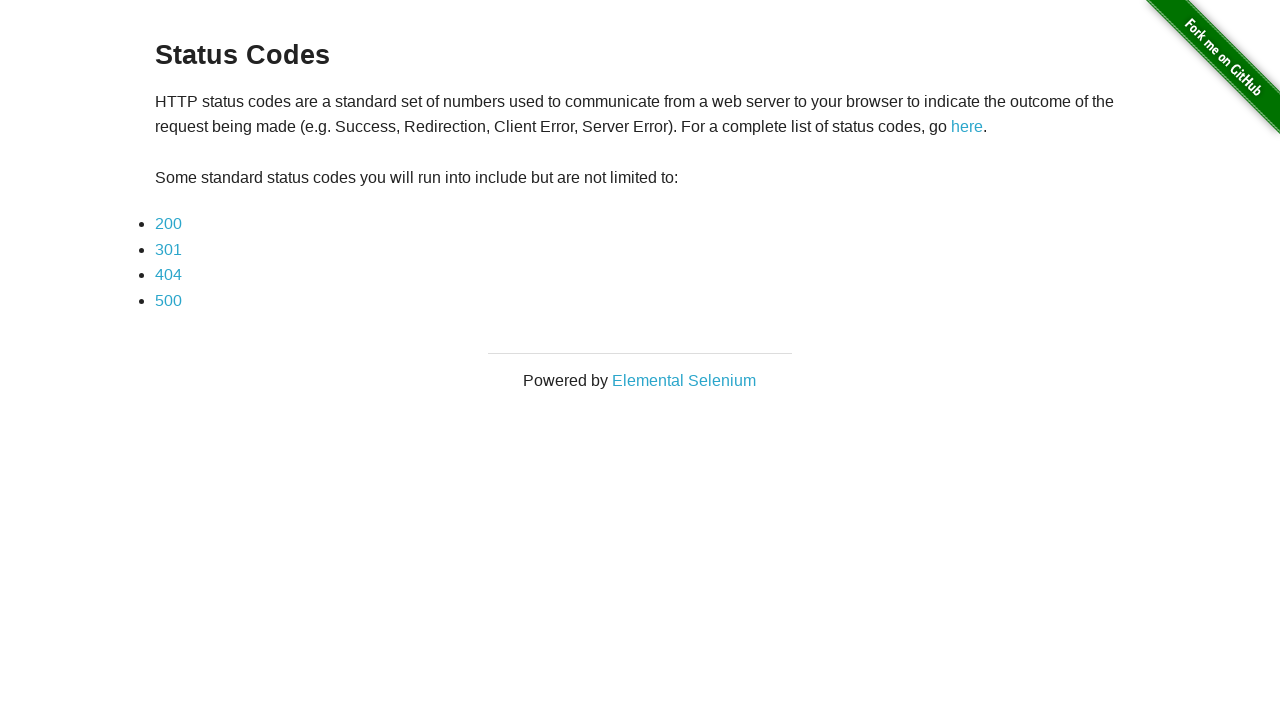

Waited 1000ms for redirection to complete
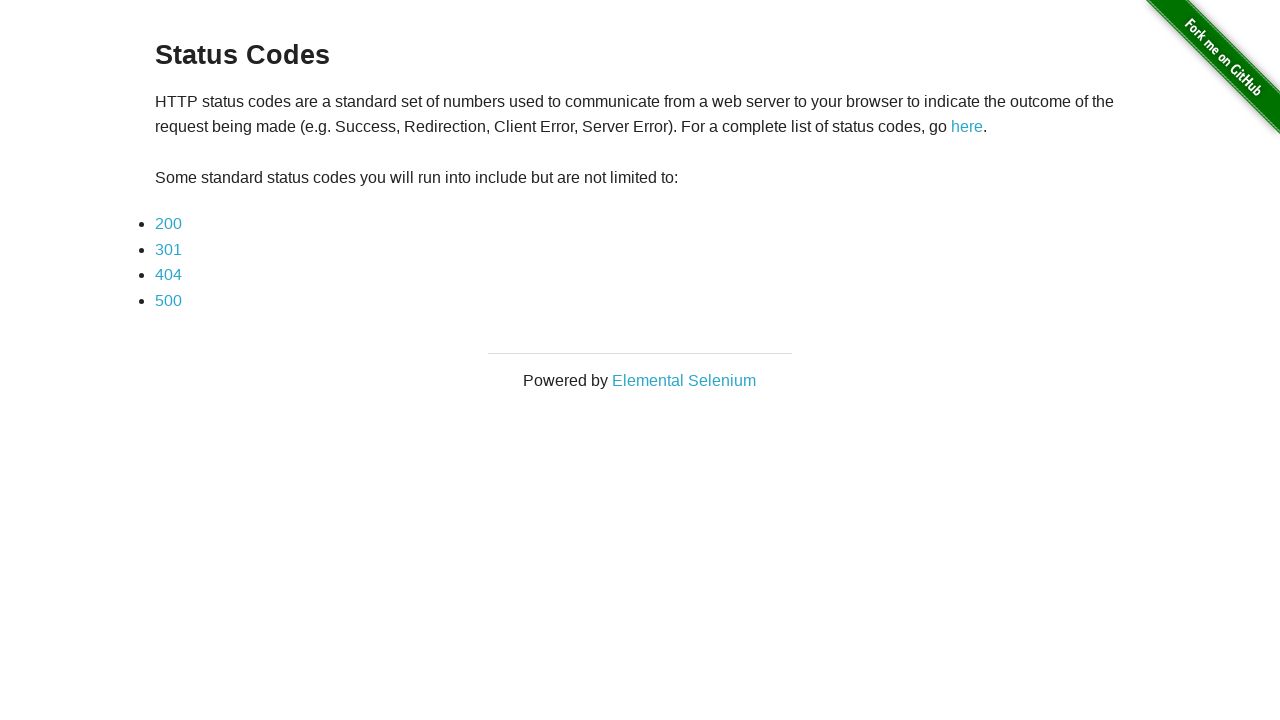

Verified URL has changed from https://the-internet.herokuapp.com/redirector
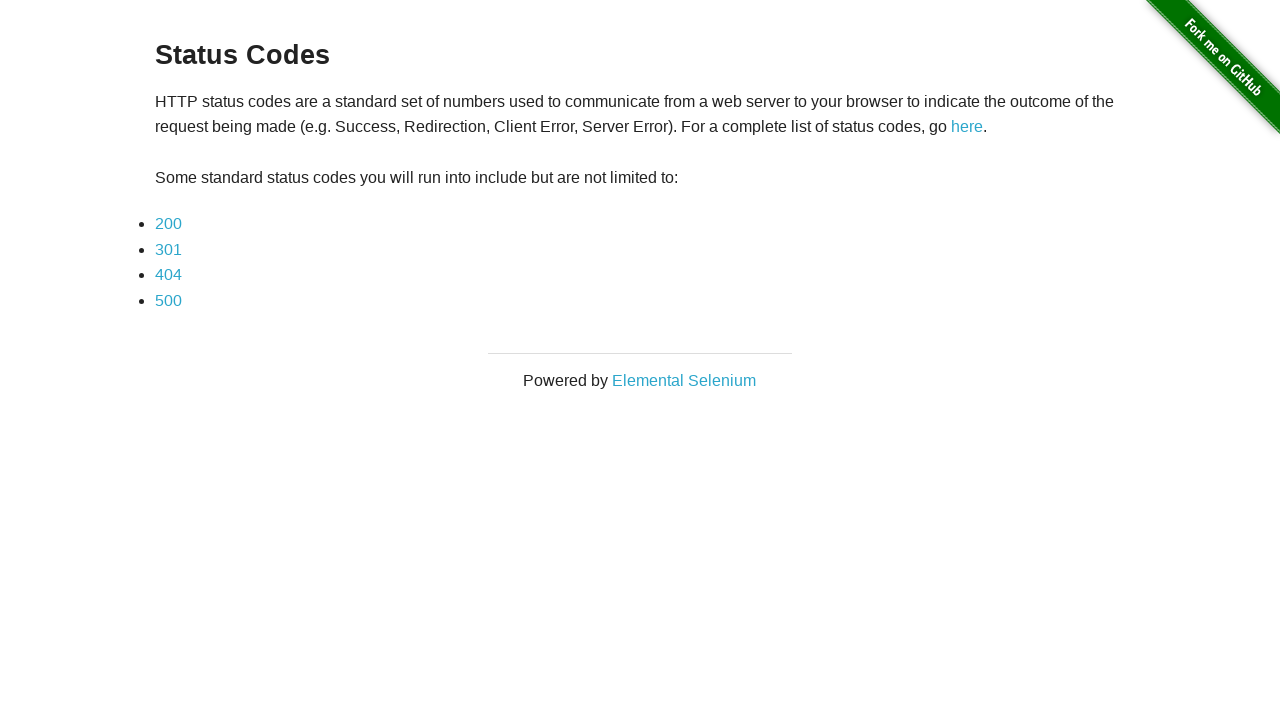

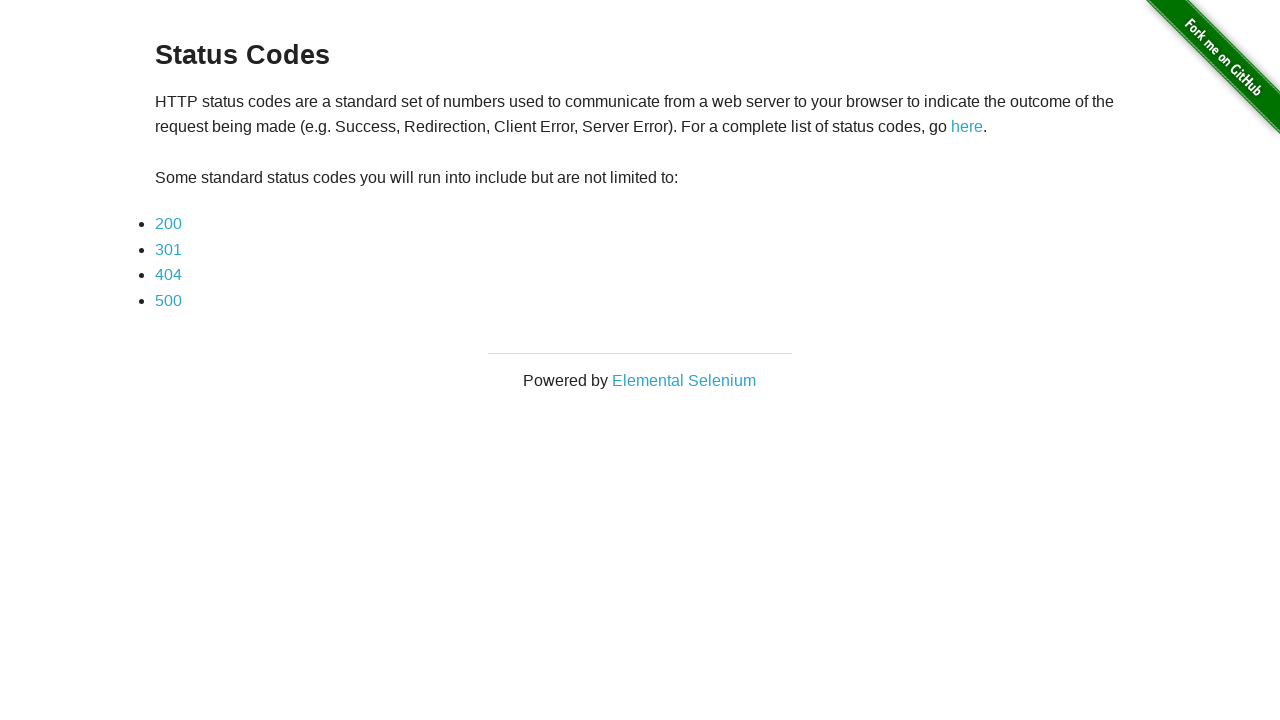